Tests interacting with shadow DOM elements by locating a parent element and then filling a text field within its shadow root

Starting URL: https://selectorshub.com/xpath-practice-page/

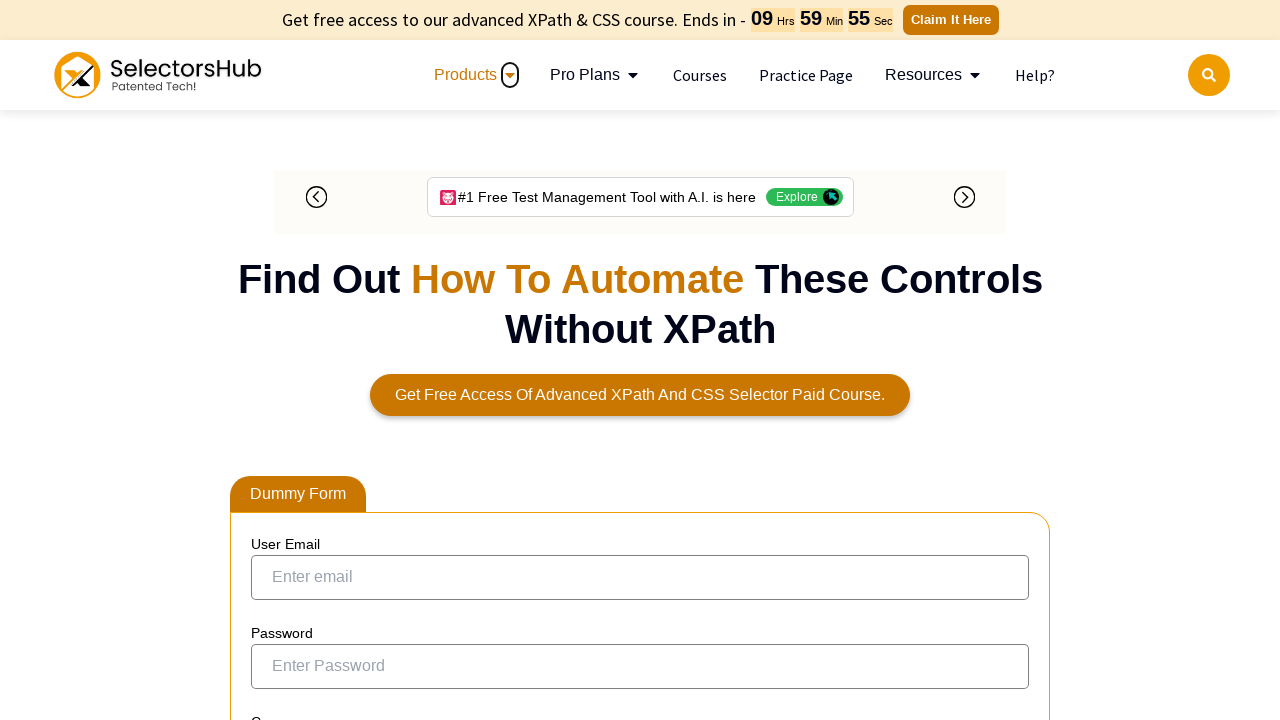

Located parent element with shadow root (.jackPart)
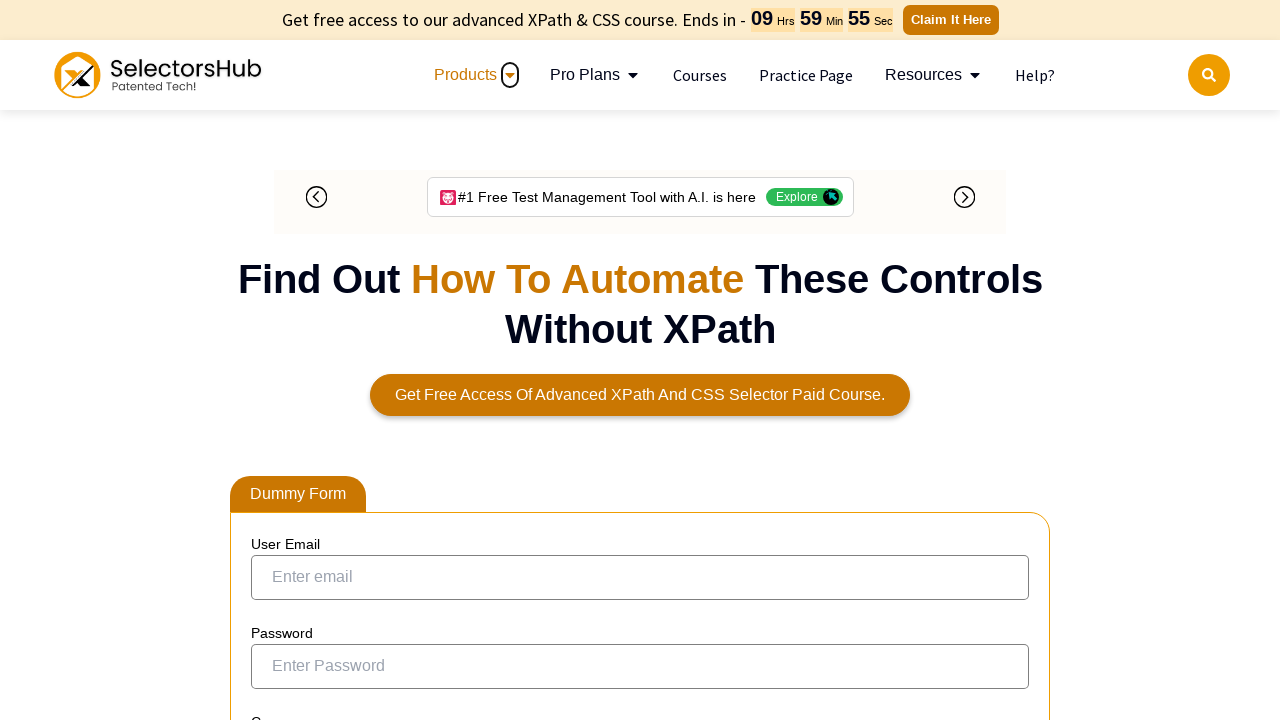

Filled shadow DOM text field (#kils) with 'test shadow input' on .jackPart >> #kils
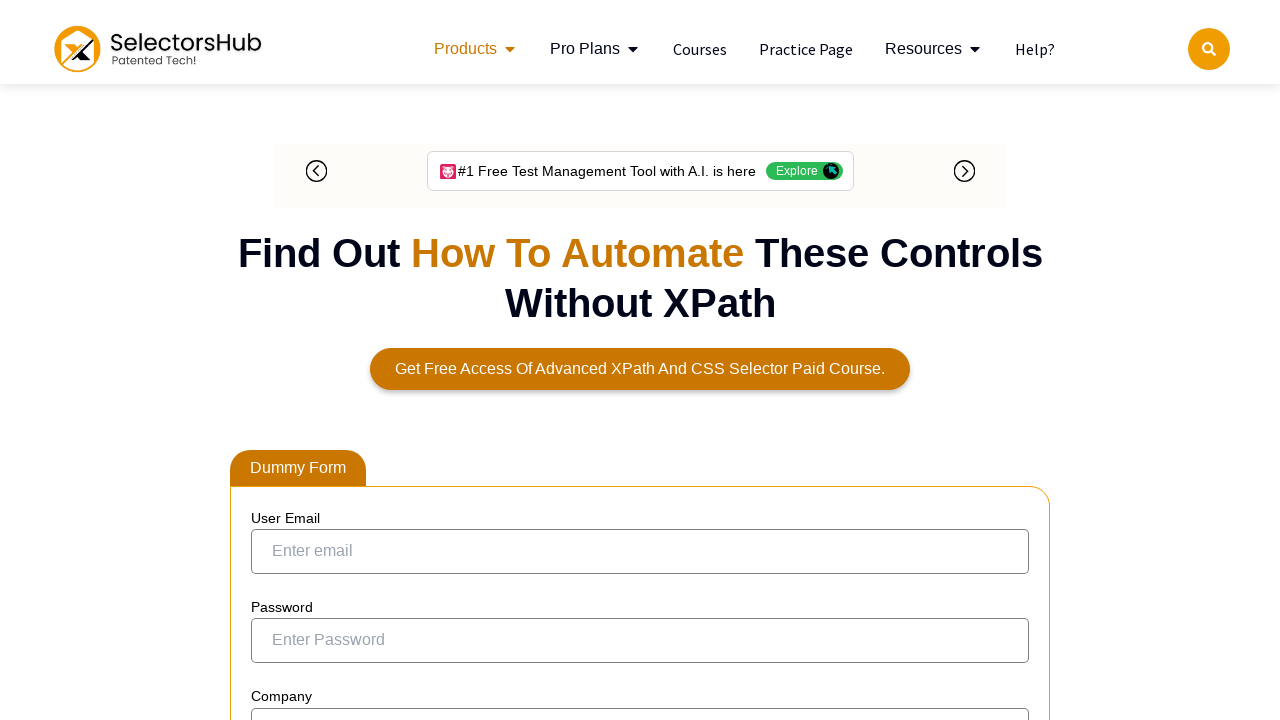

Waited 2 seconds for action to complete
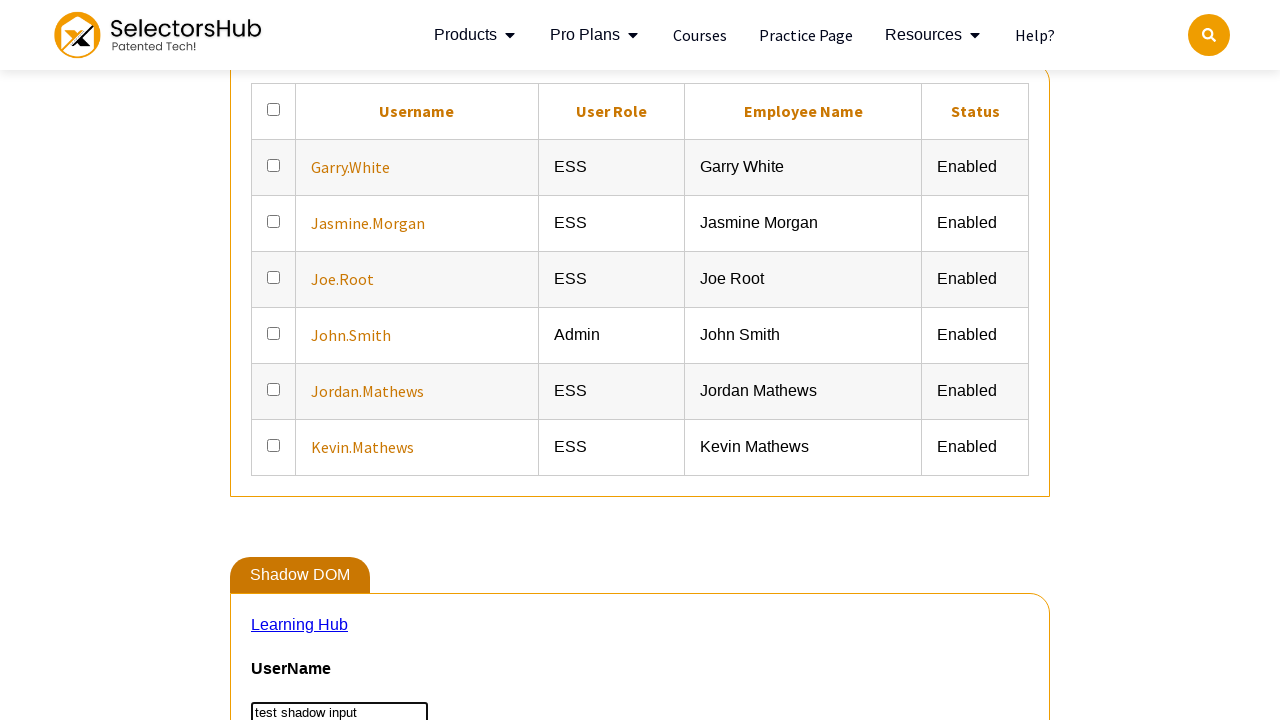

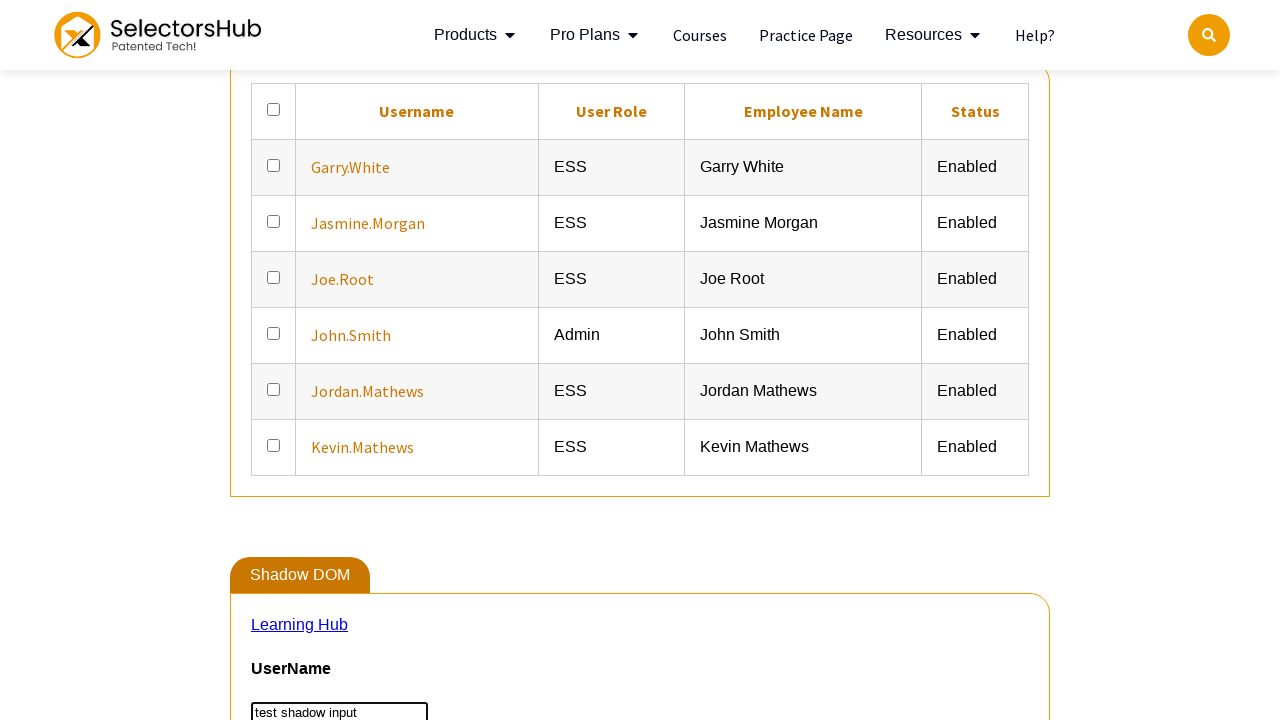